Tests a web form by entering text into a text box and clicking the submit button, then verifies the success message is displayed

Starting URL: https://www.selenium.dev/selenium/web/web-form.html

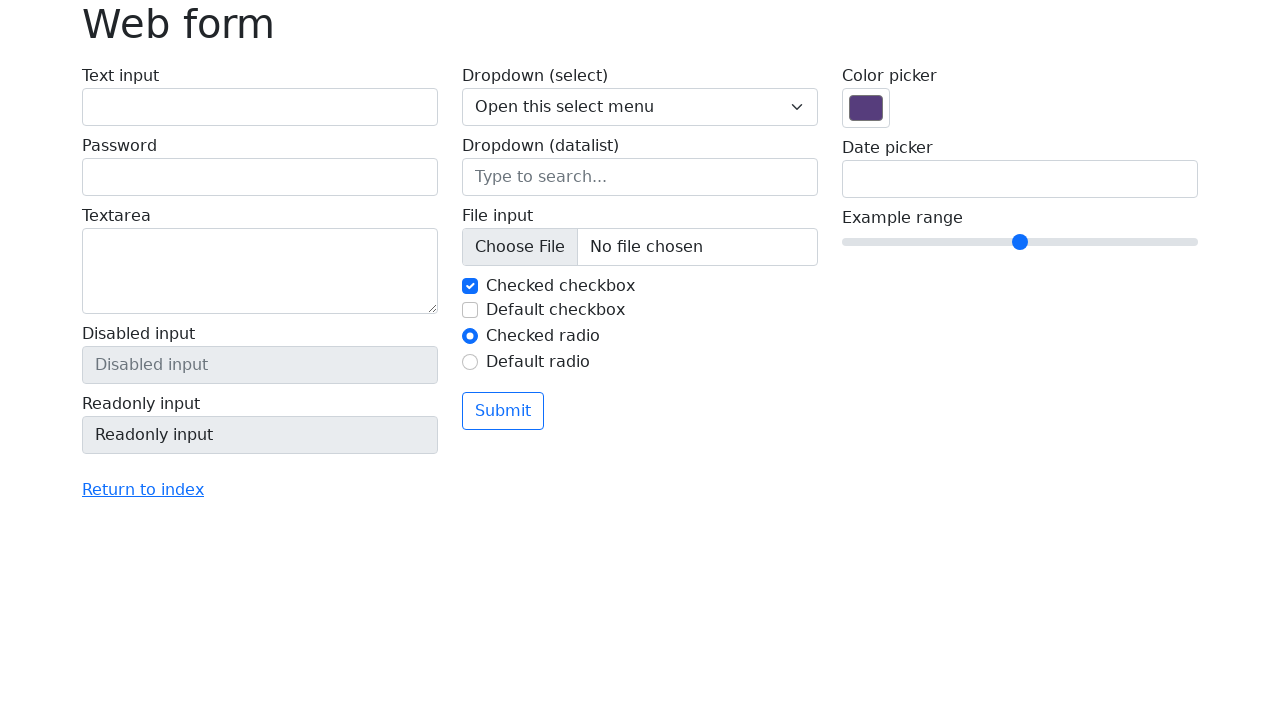

Filled text box with 'Selenium123' on #my-text-id
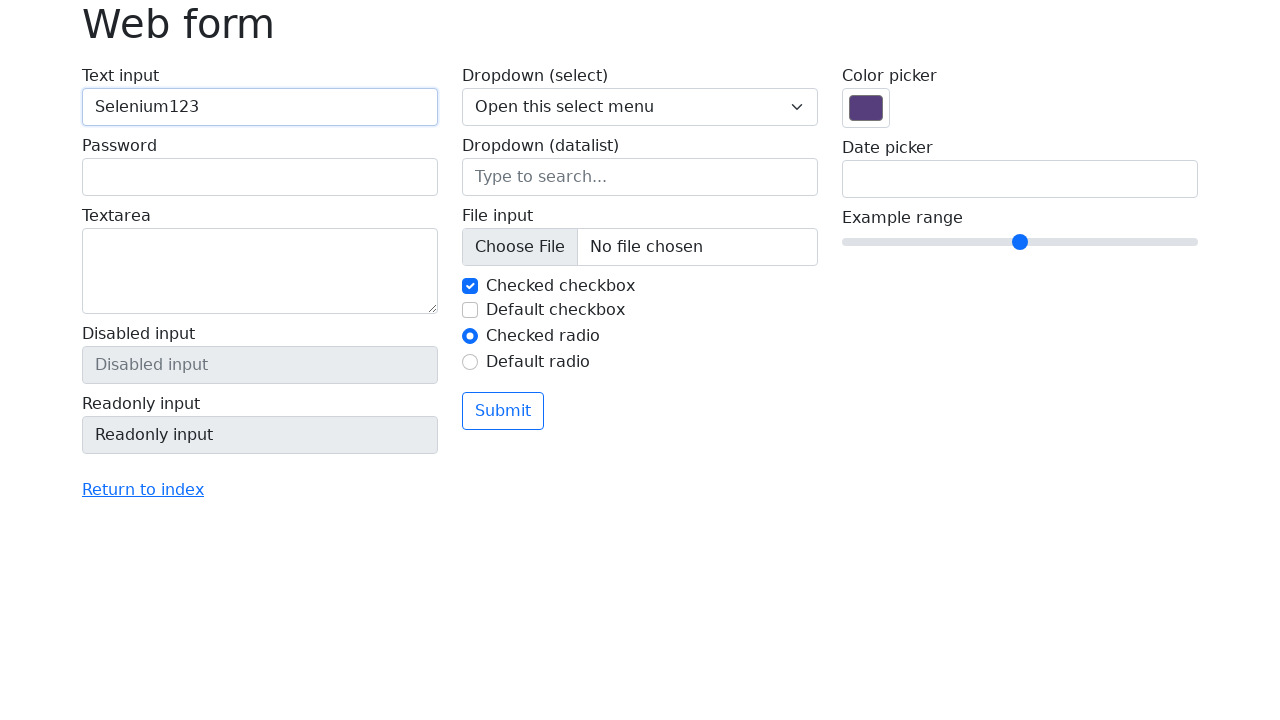

Clicked the submit button at (503, 411) on button
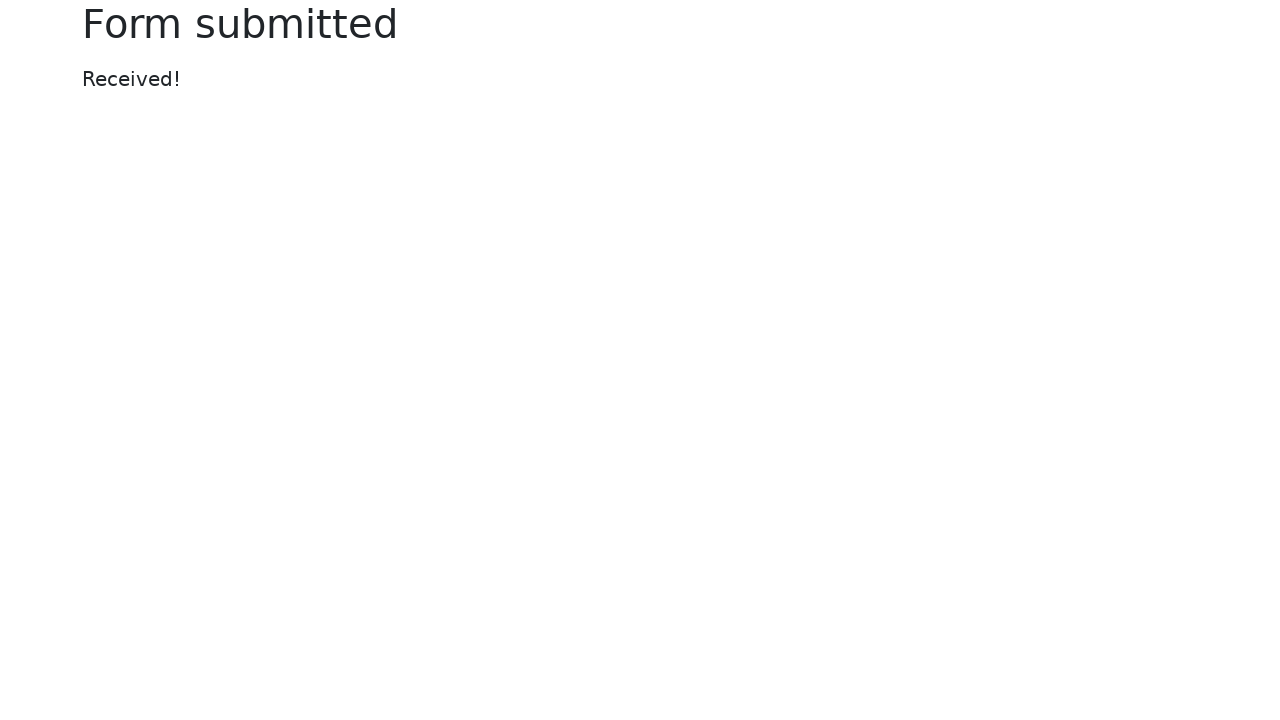

Success message displayed
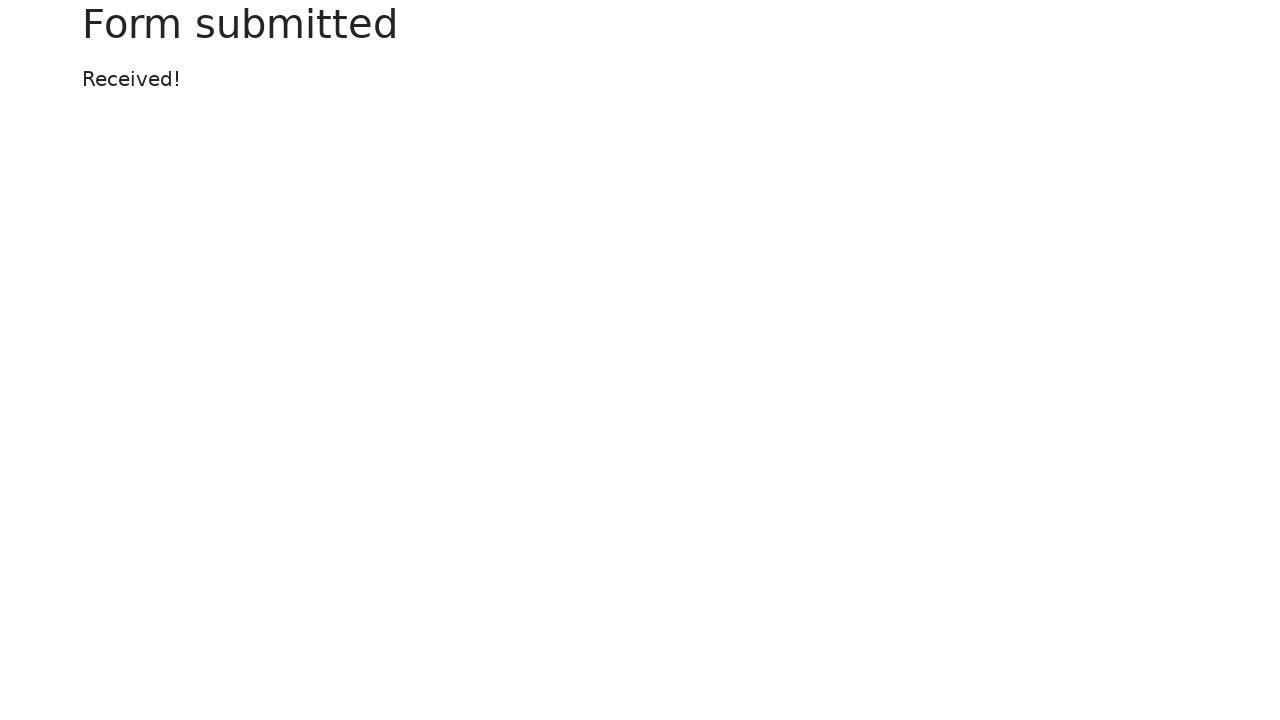

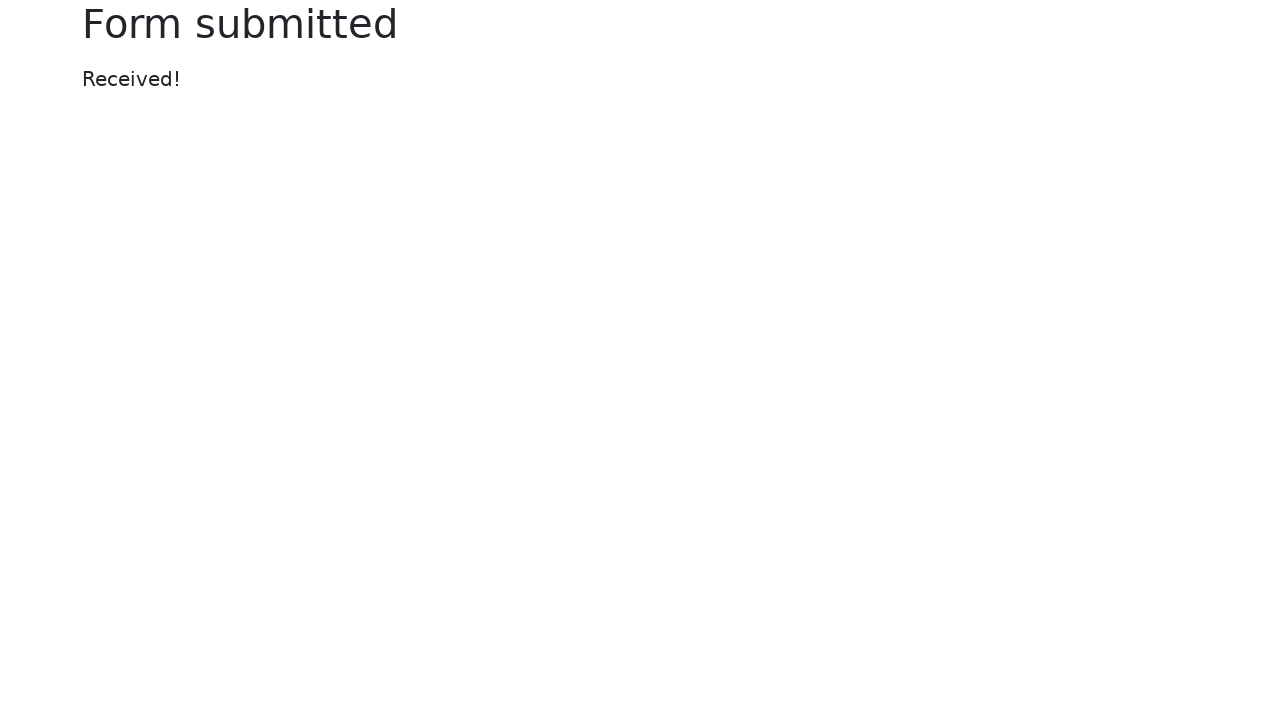